Tests drag and drop functionality by dragging an image element to a target box and verifying the "Dropped!" success message appears

Starting URL: https://formy-project.herokuapp.com/dragdrop

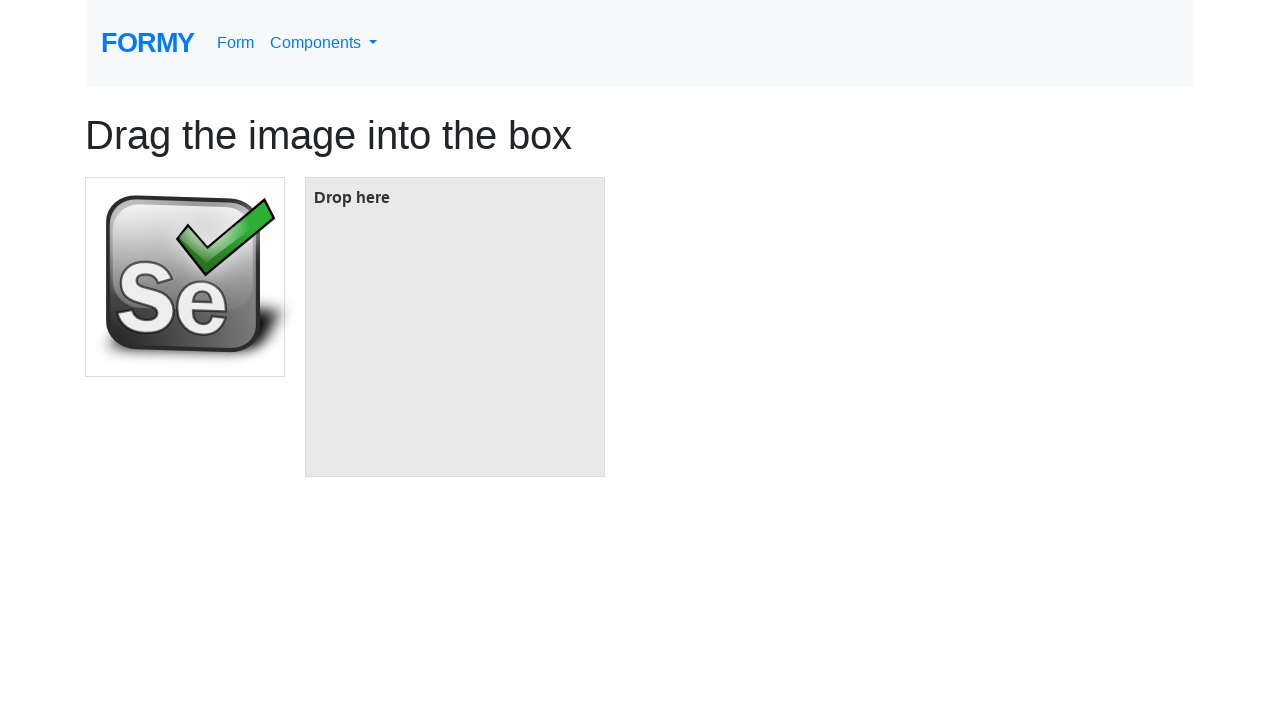

Located the image element to drag
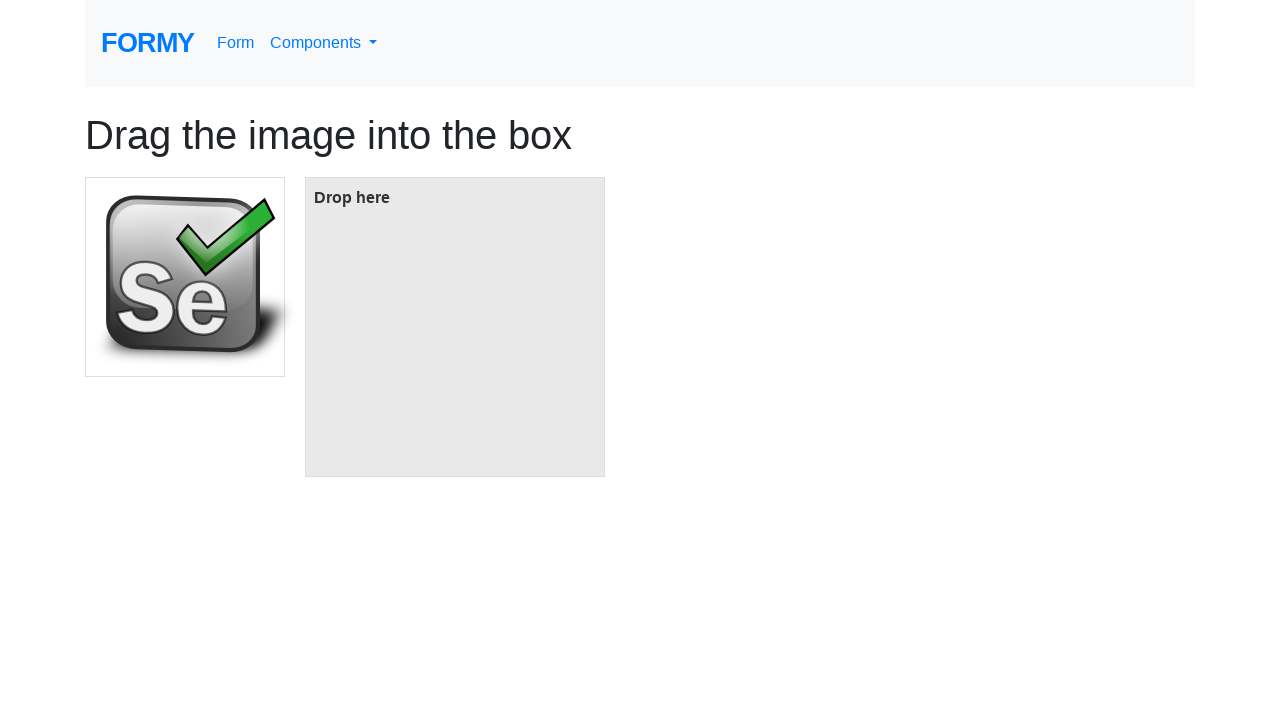

Located the target drop box
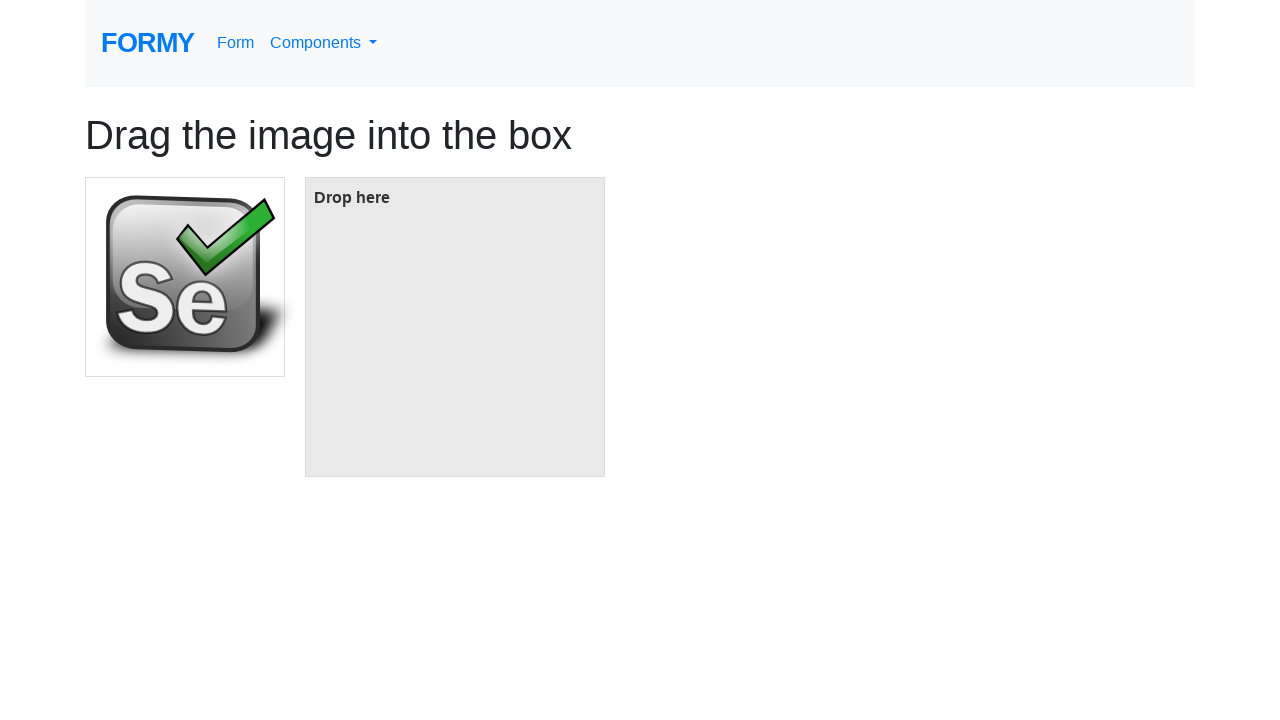

Dragged image element to target box at (455, 327)
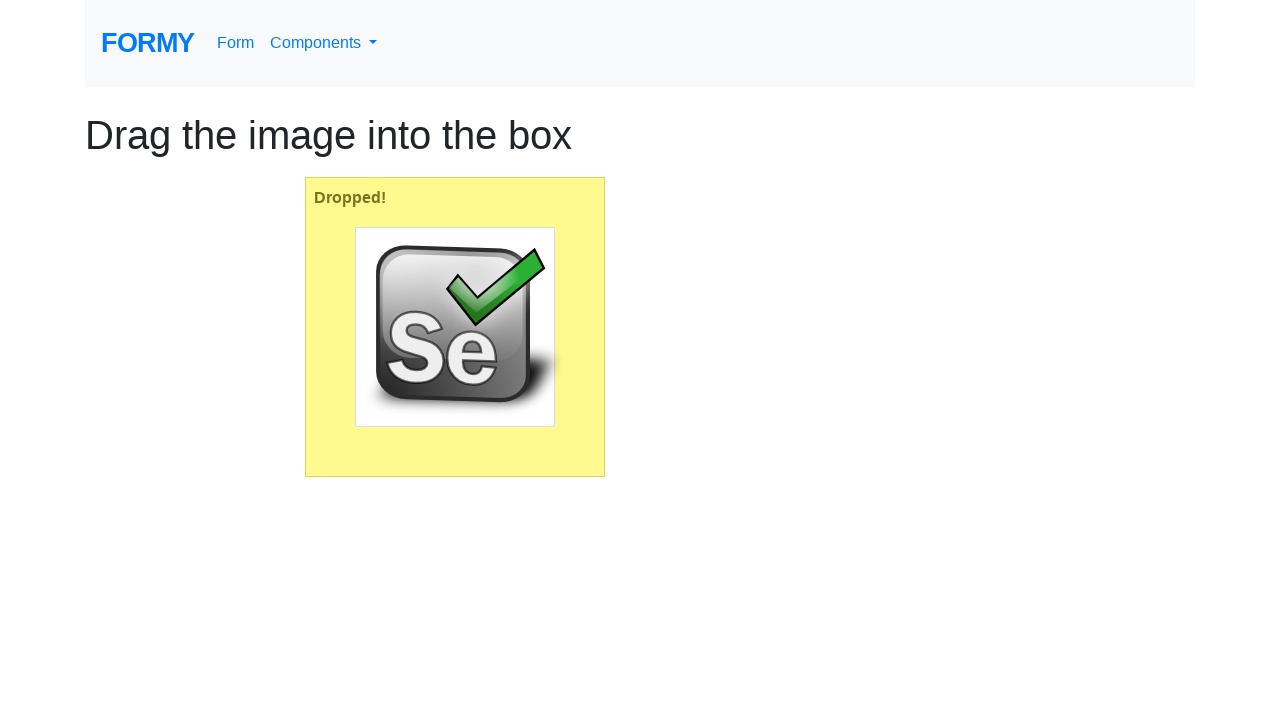

Verified 'Dropped!' success message appears in target box
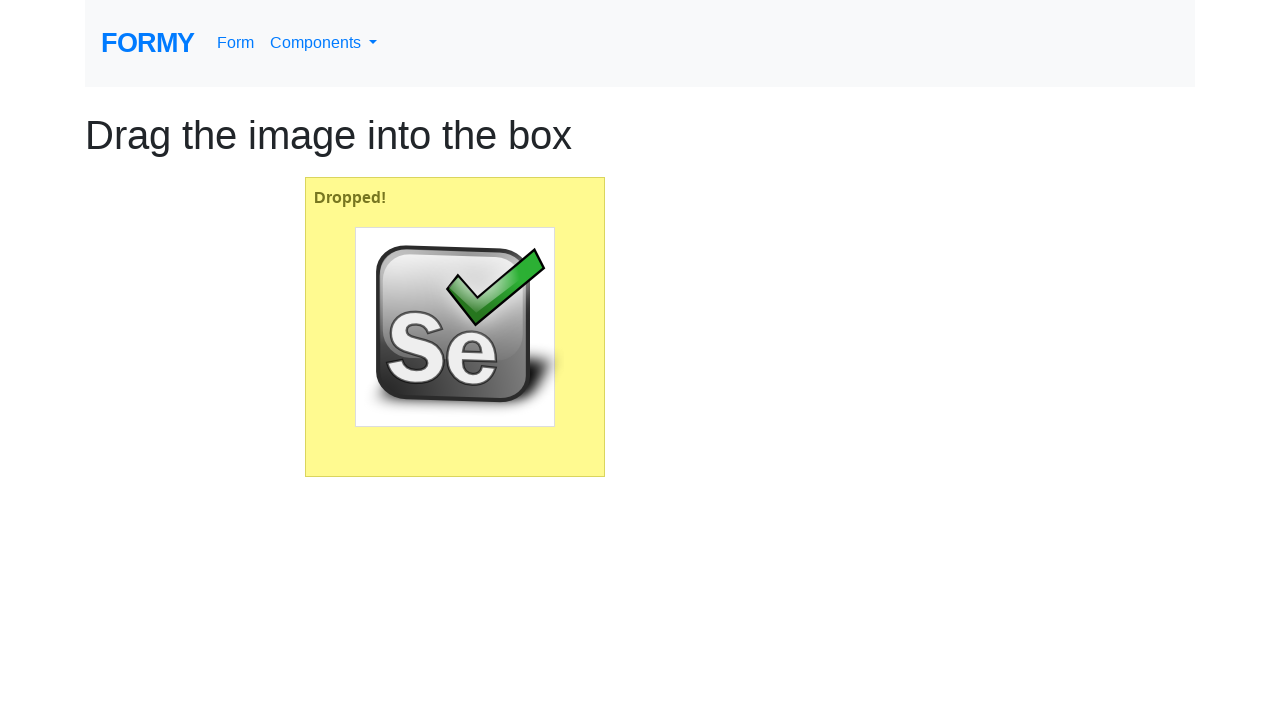

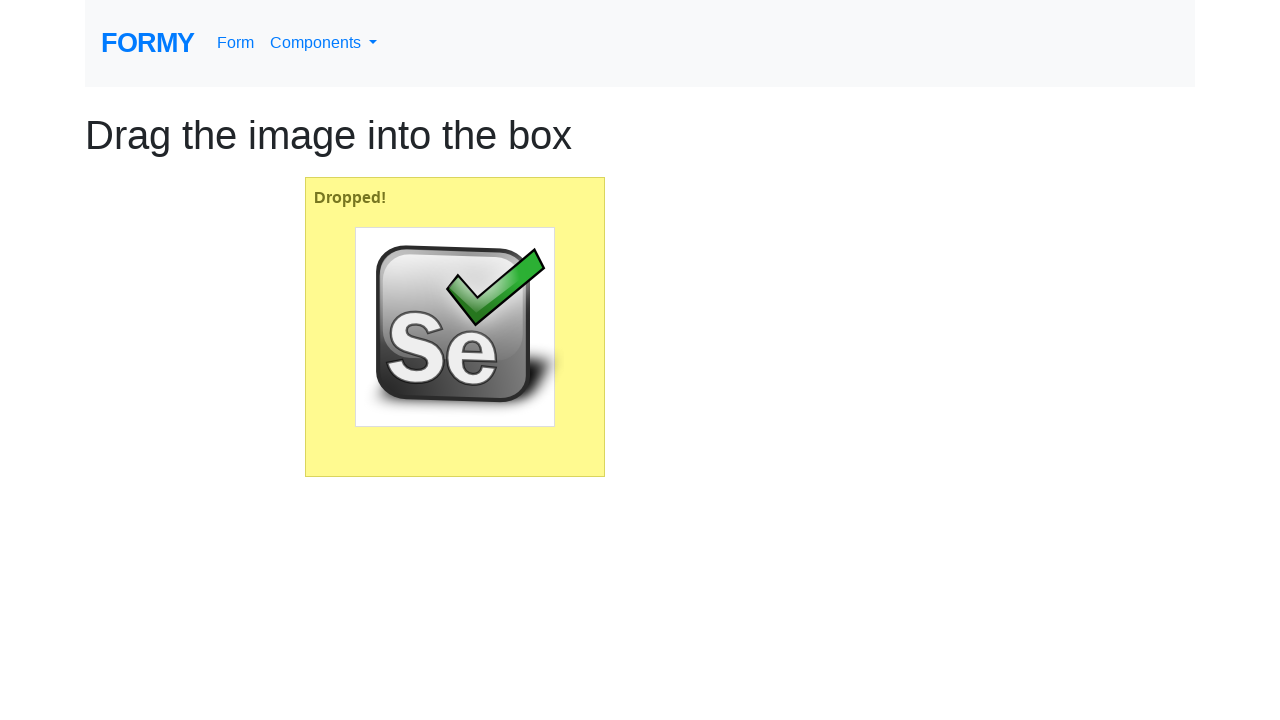